Tests dynamic properties page by clicking on buttons that change color, appear after a delay, and become enabled after a delay

Starting URL: https://demoqa.com/dynamic-properties

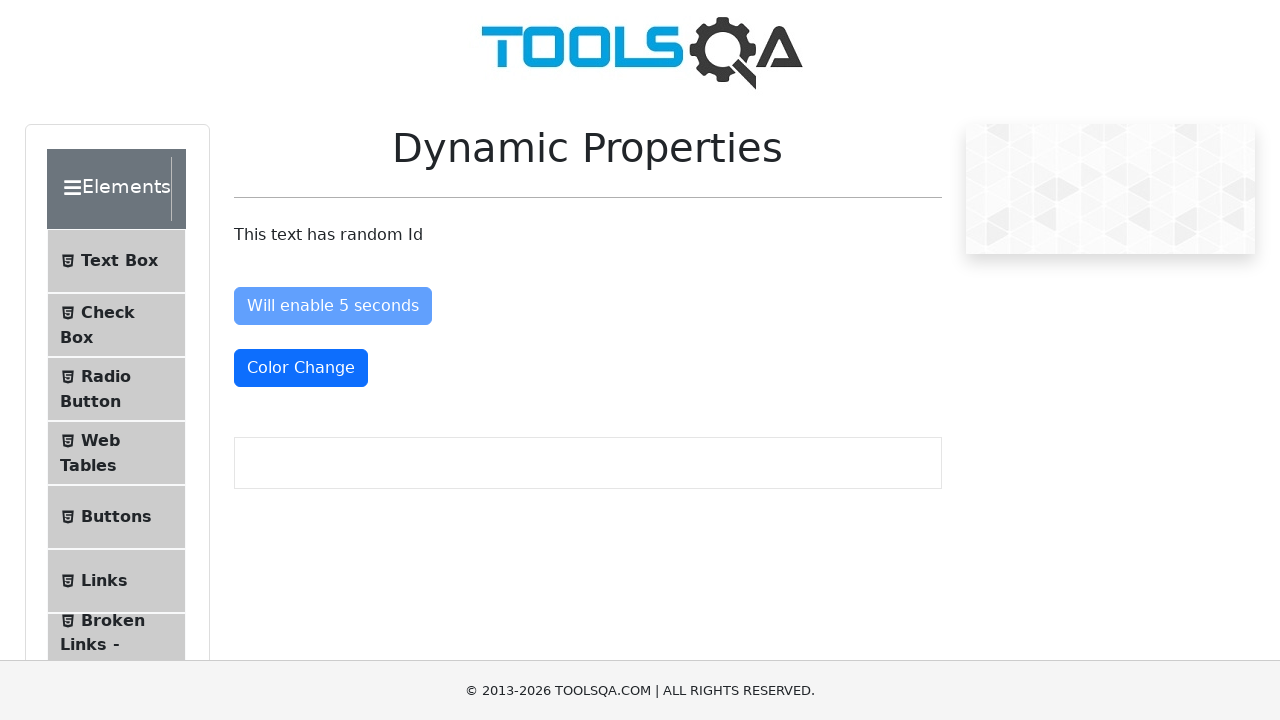

Clicked the 'Color Change' button at (301, 368) on button#colorChange
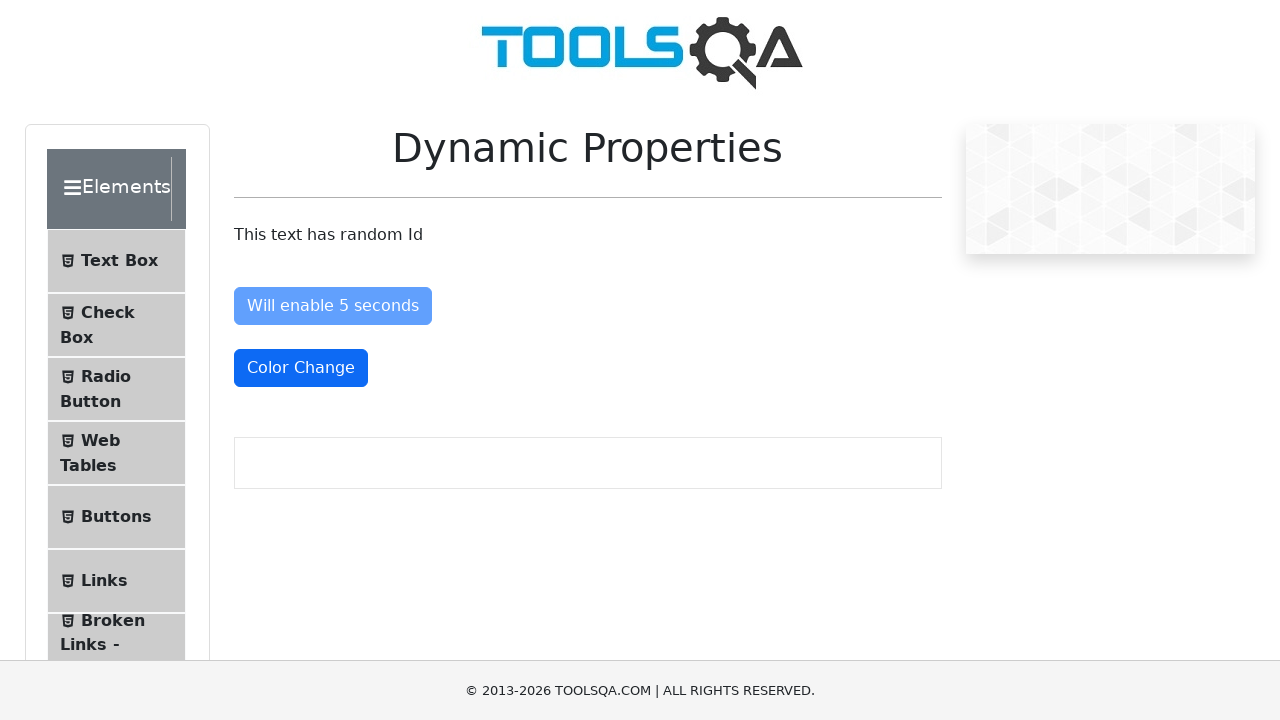

Waited for 'Visible After 5 Seconds' button to appear
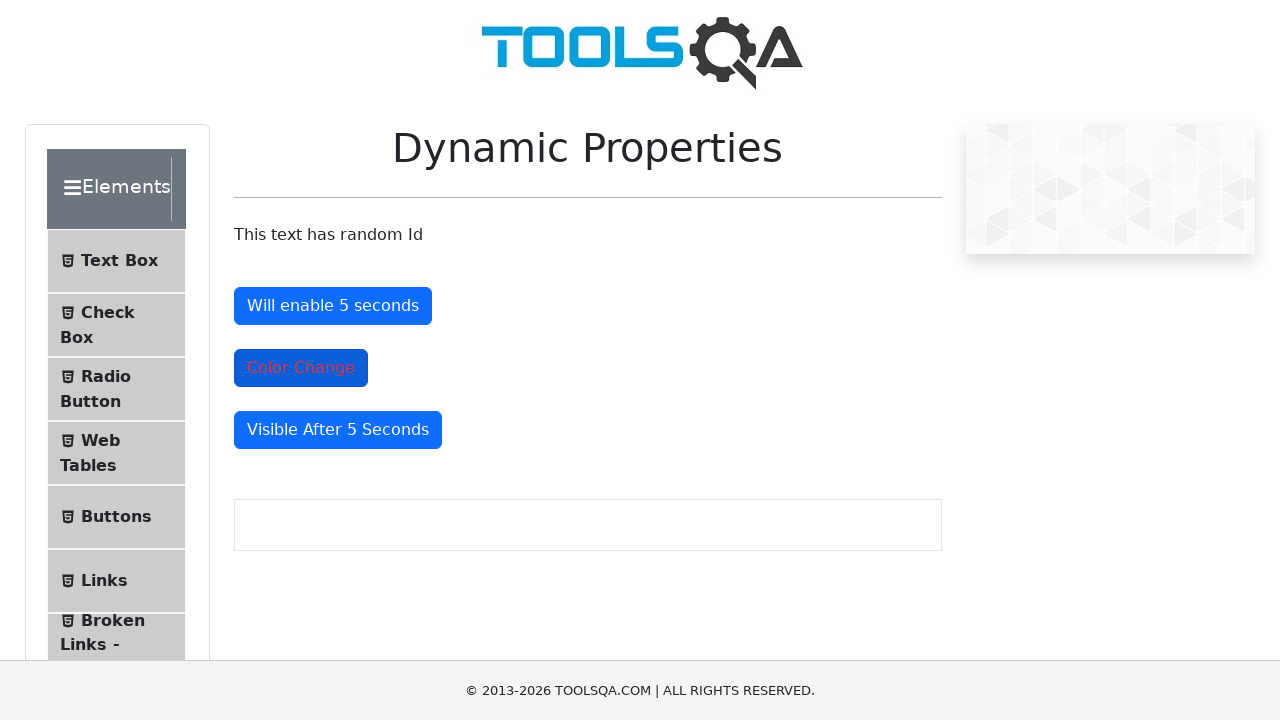

Clicked the 'Visible After 5 Seconds' button at (338, 430) on button#visibleAfter
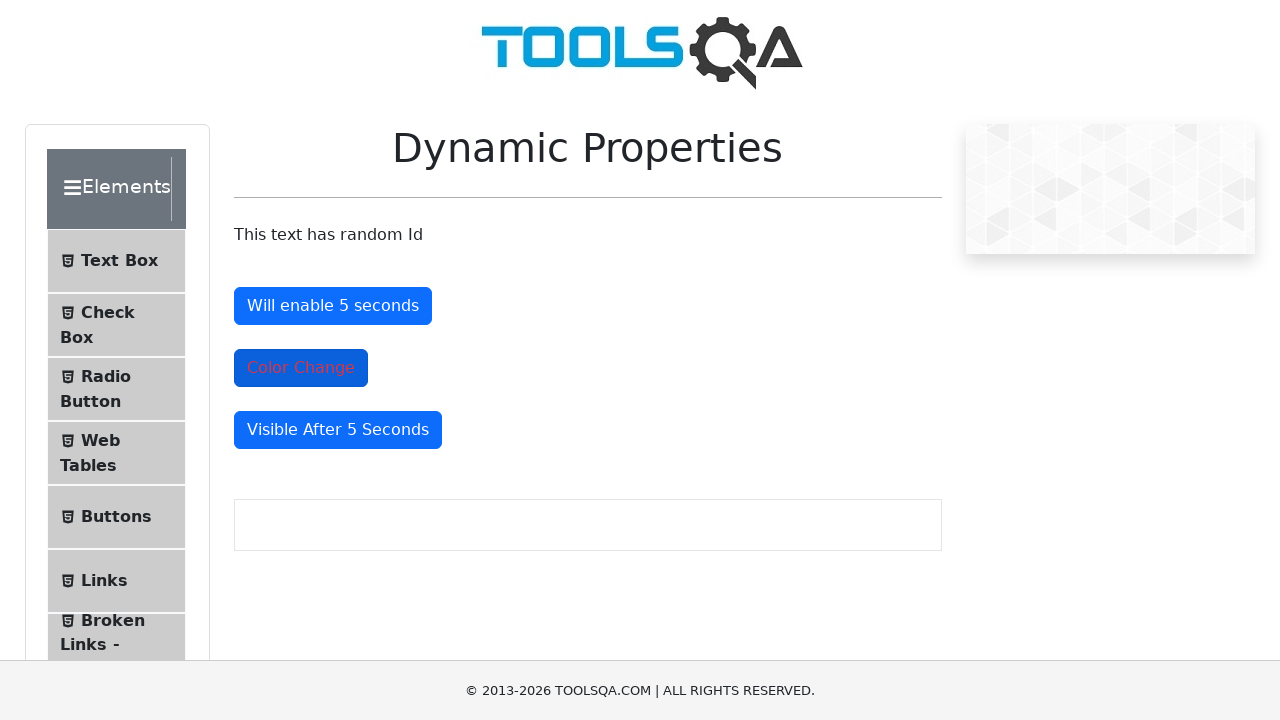

Waited for 'Will enable 5 seconds' button to become enabled
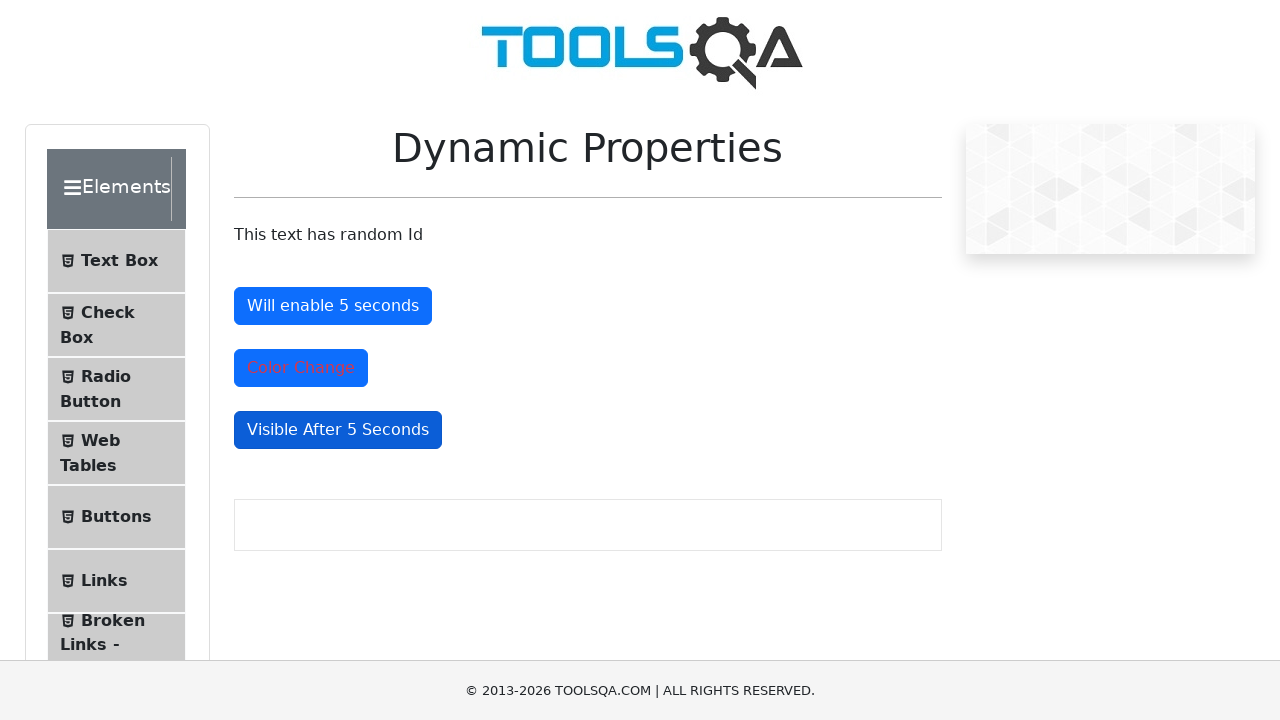

Clicked the 'Will enable 5 seconds' button at (333, 306) on button#enableAfter
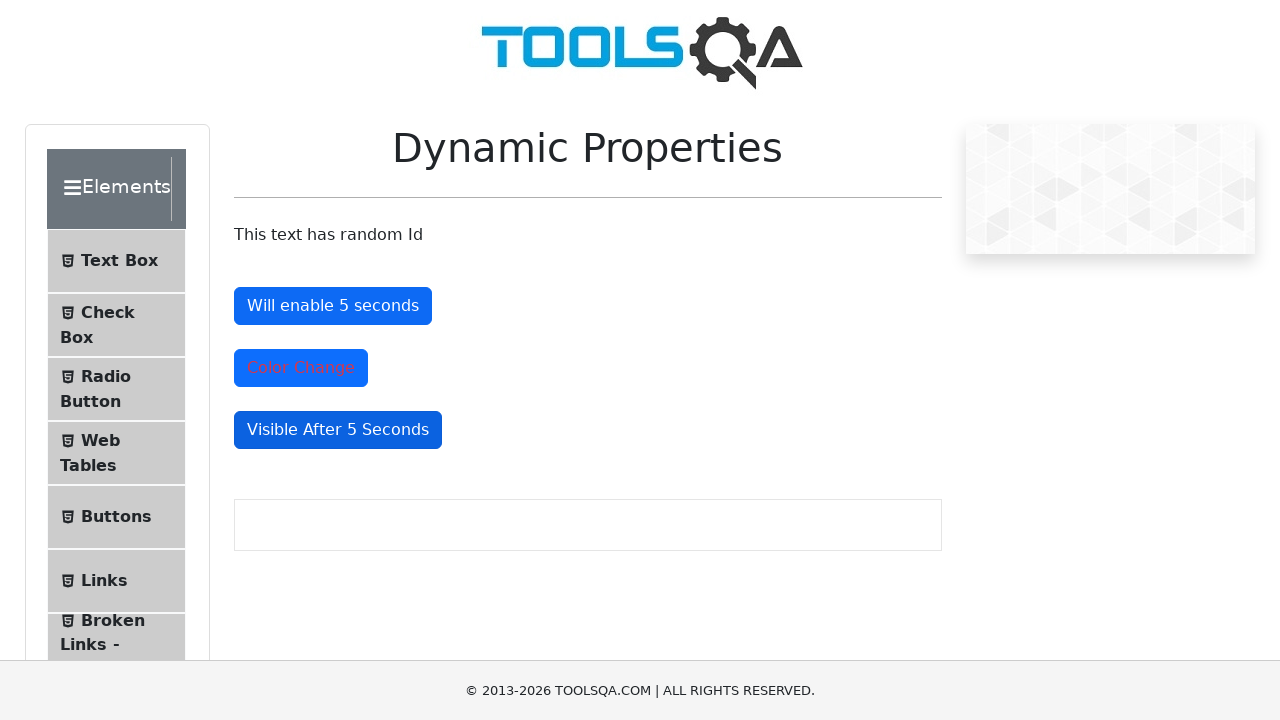

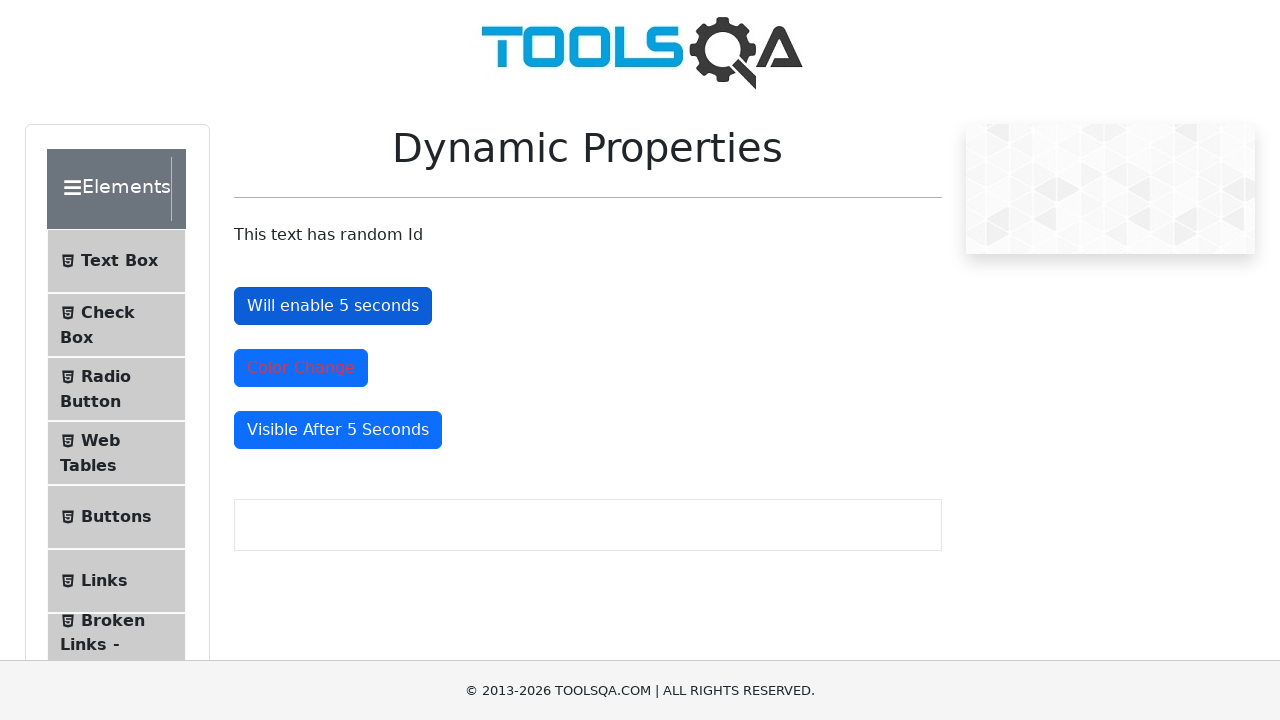